Tests JavaScript prompt alert handling by clicking a button to trigger a prompt, entering text into the prompt, and accepting it.

Starting URL: https://seleniumautomationpractice.blogspot.com/2018/01/blog-post.html

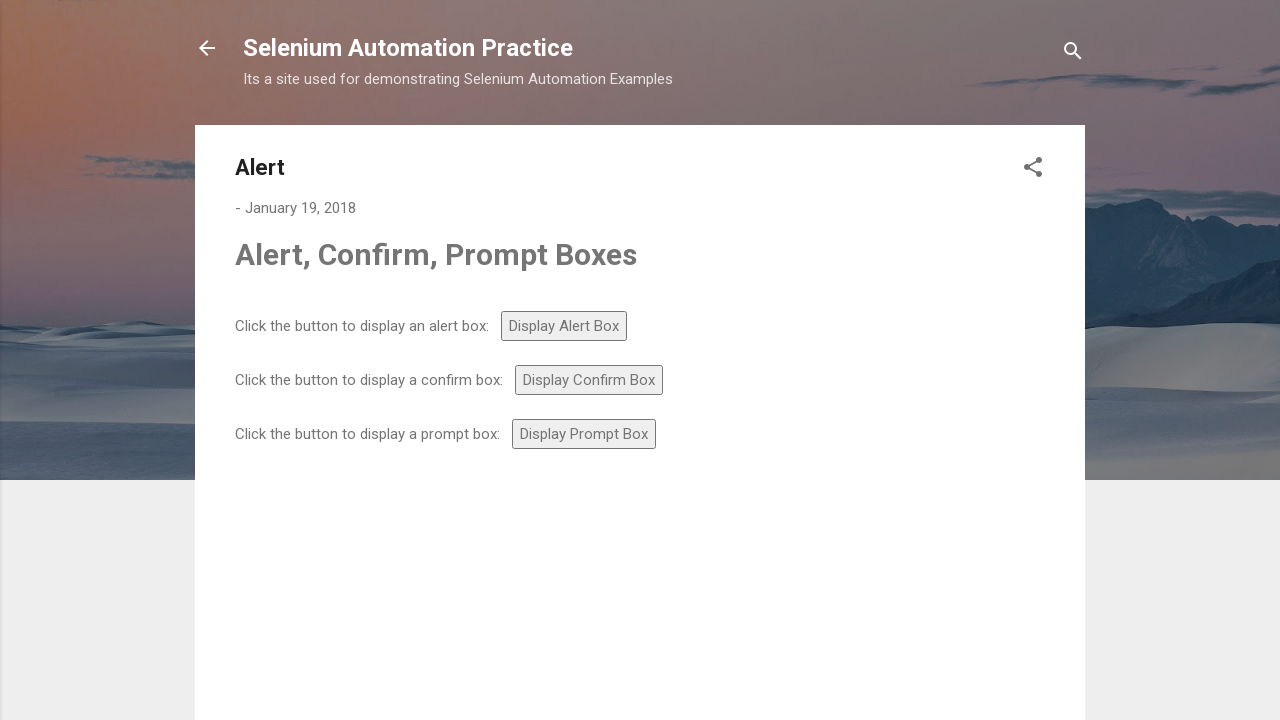

Clicked prompt button to trigger JavaScript prompt alert at (584, 434) on #prompt
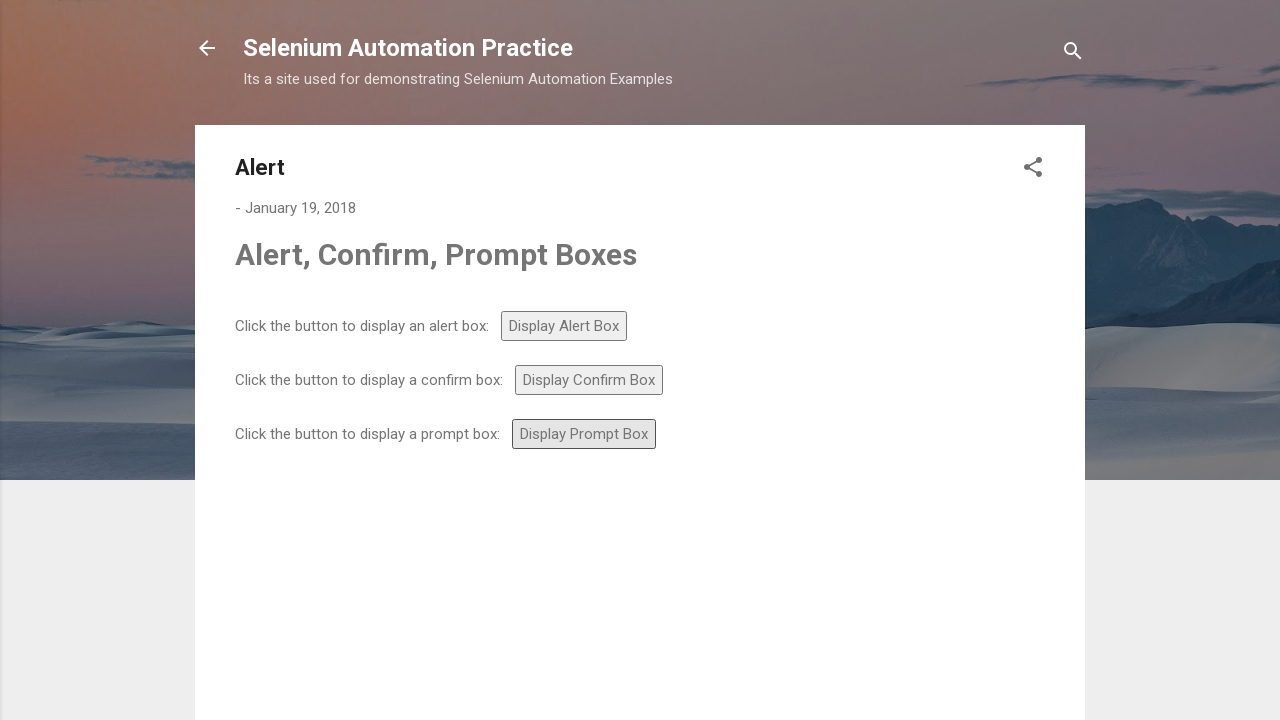

Set up dialog handler to accept prompt with 'Selenium Tester' text
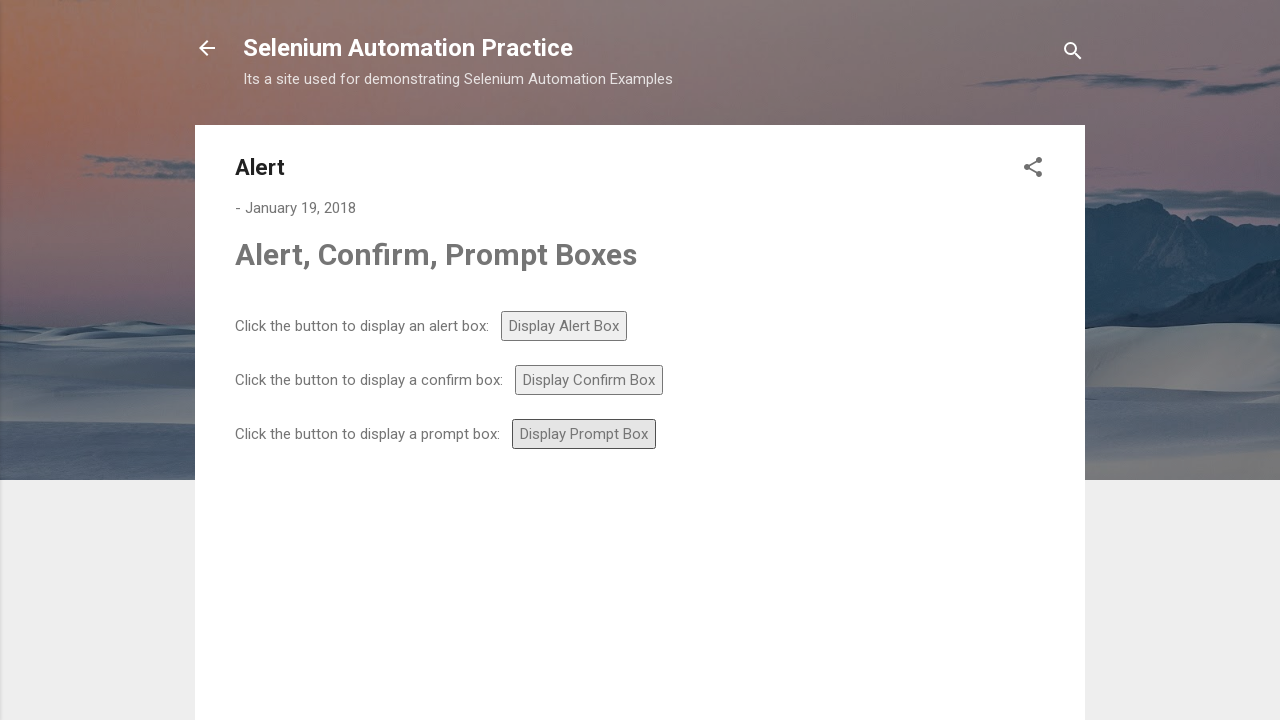

Re-setup dialog handler with function definition
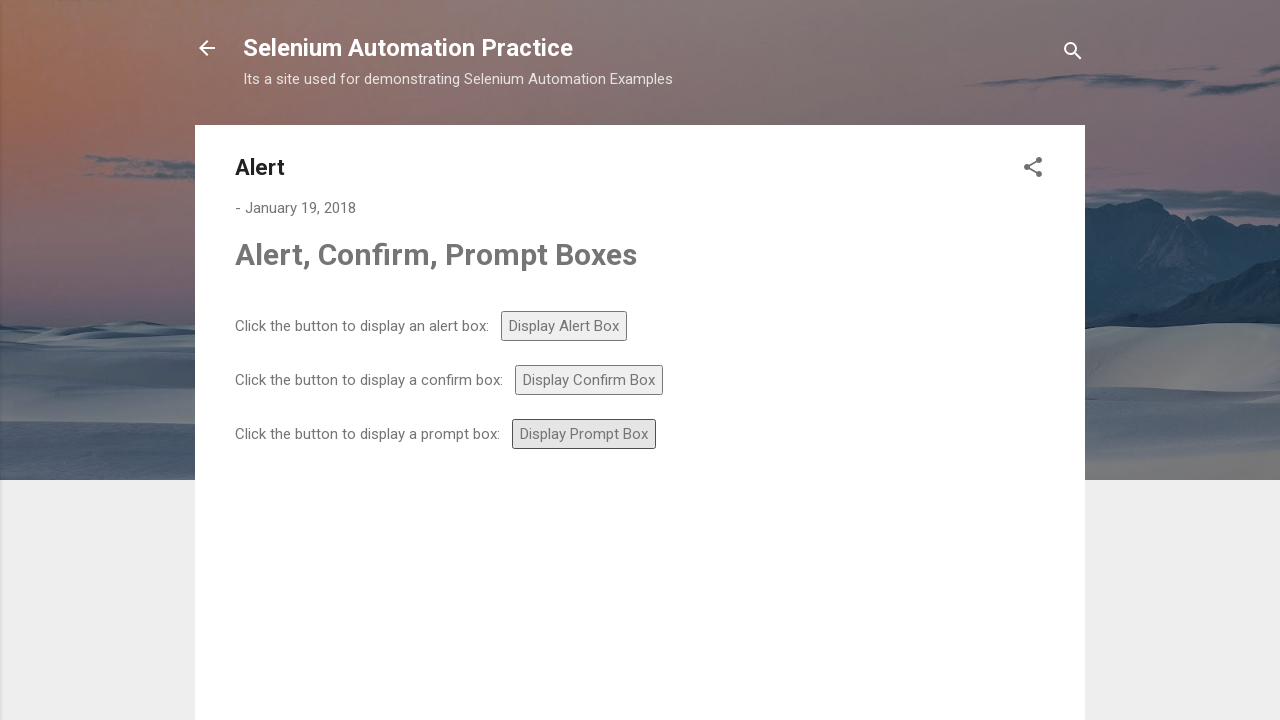

Clicked prompt button again to trigger dialog with handler active at (584, 434) on #prompt
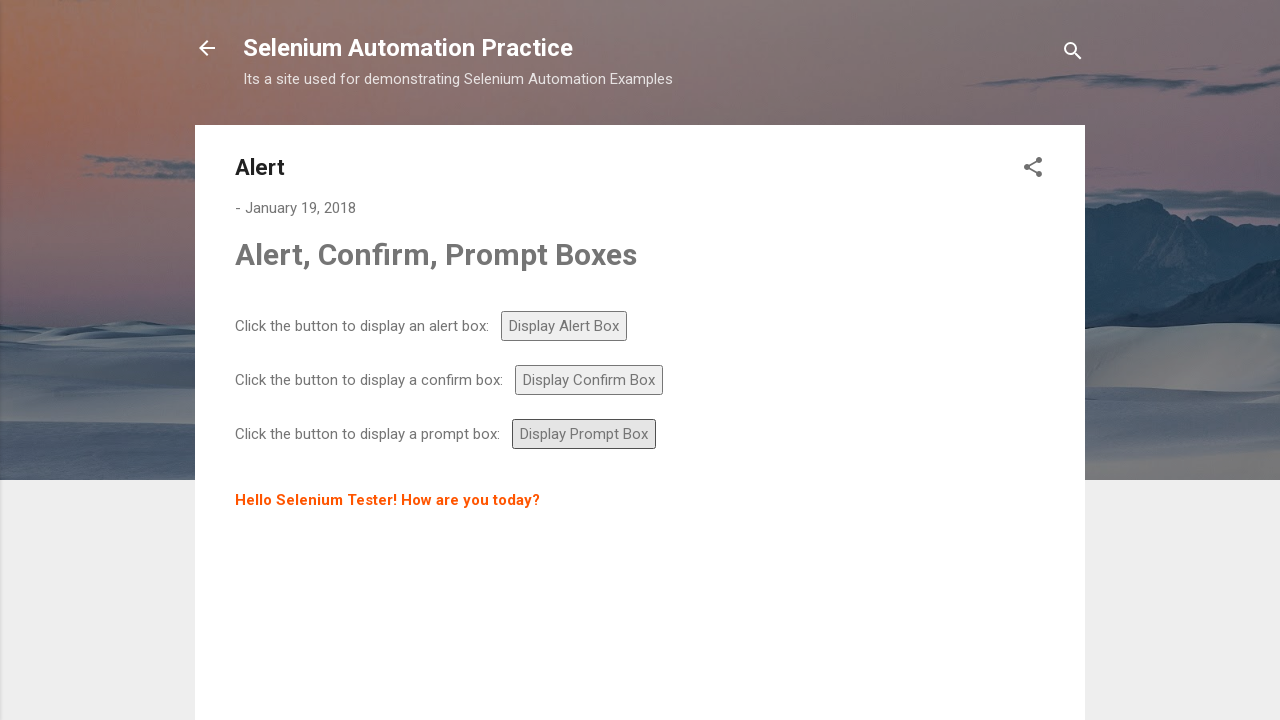

Waited for dialog interaction to complete
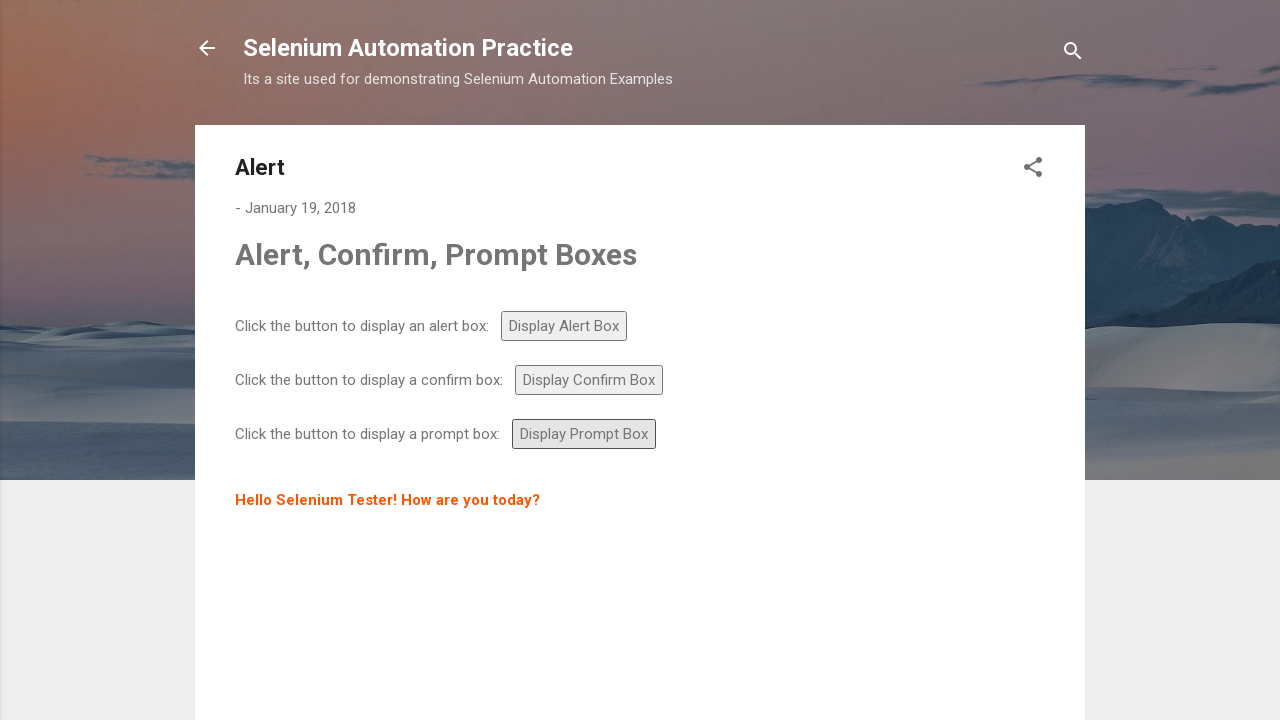

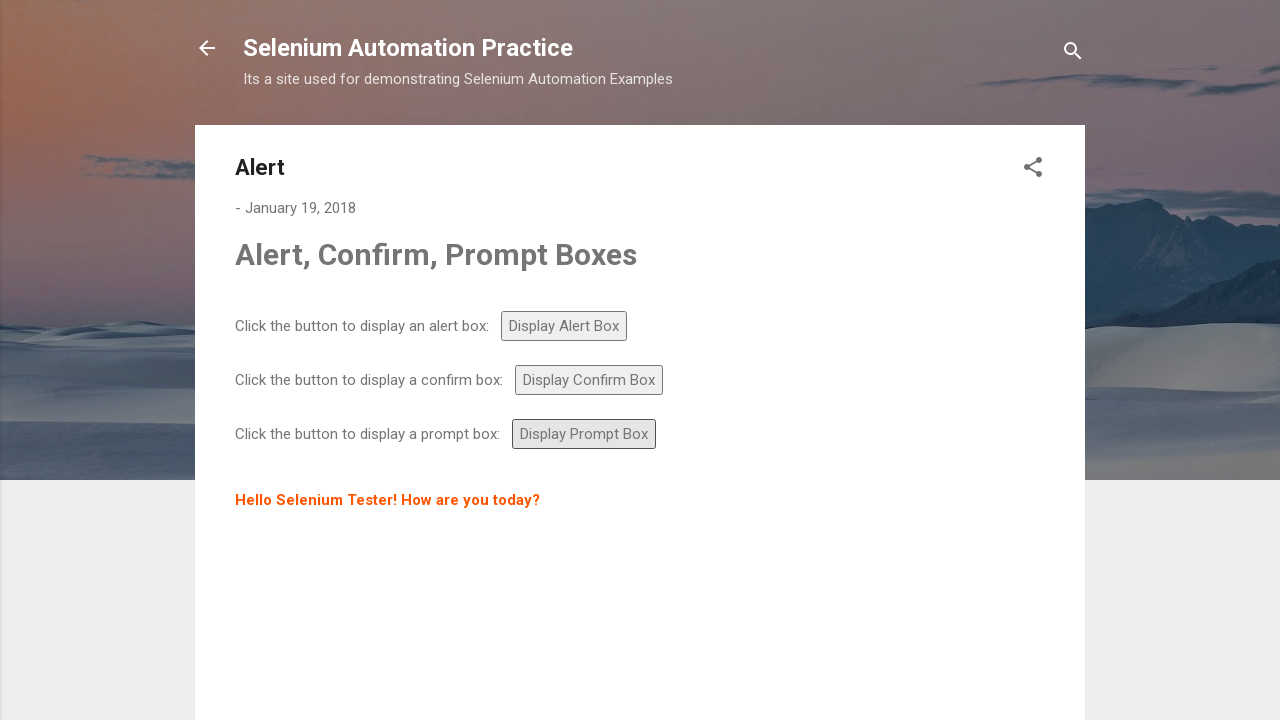